Tests text input functionality by entering text into an input field and clicking a button to update its label

Starting URL: http://uitestingplayground.com/textinput

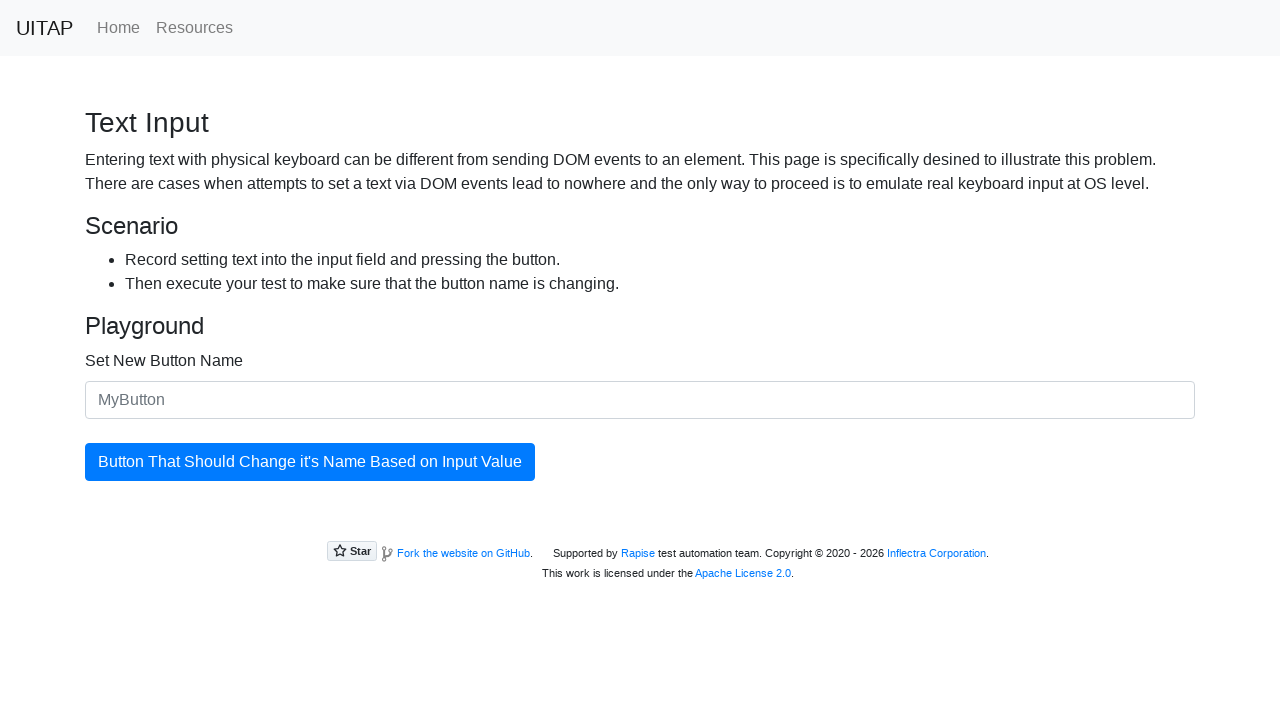

Entered 'SkyPro' into the button name input field on #newButtonName
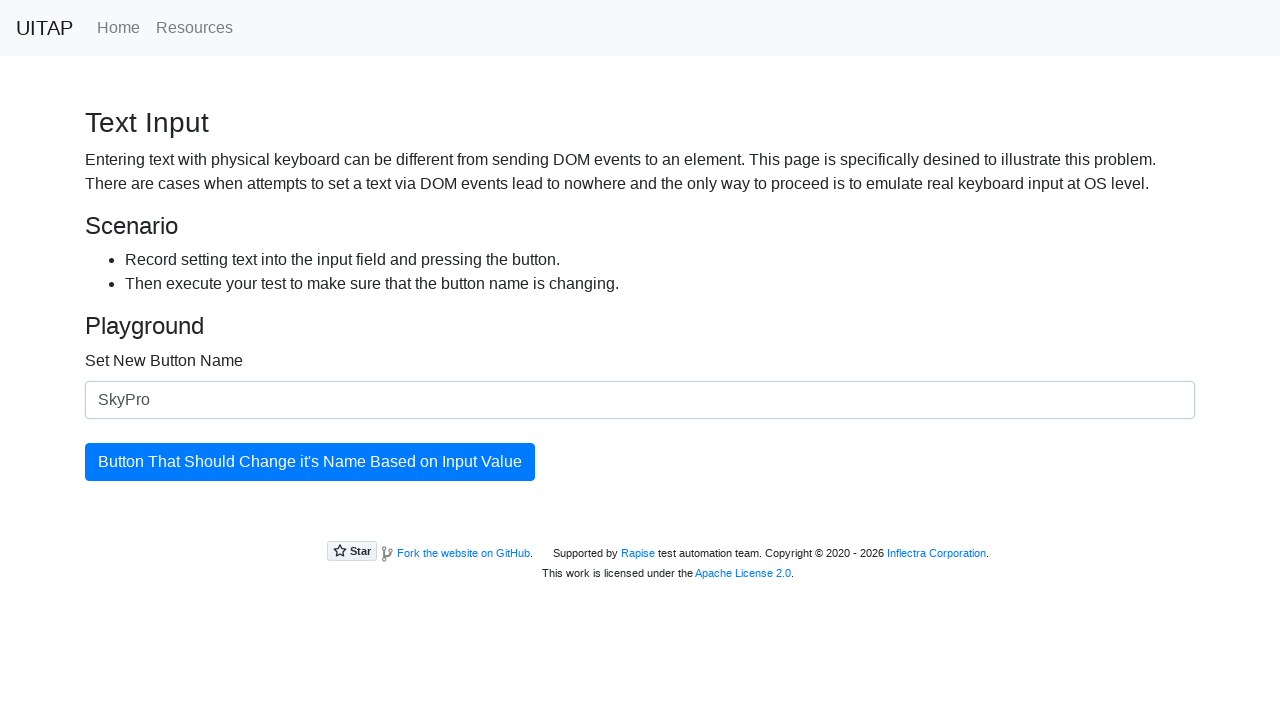

Clicked the button to update its label at (310, 462) on #updatingButton
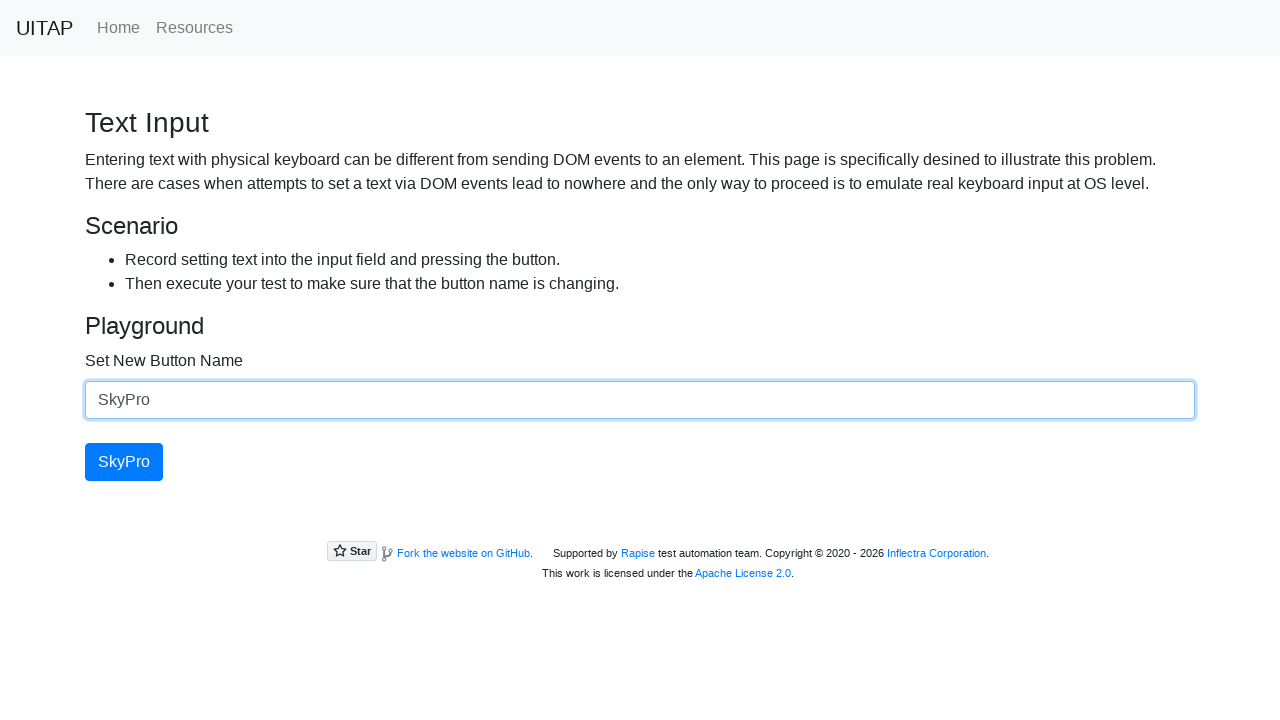

Button text successfully updated to 'SkyPro'
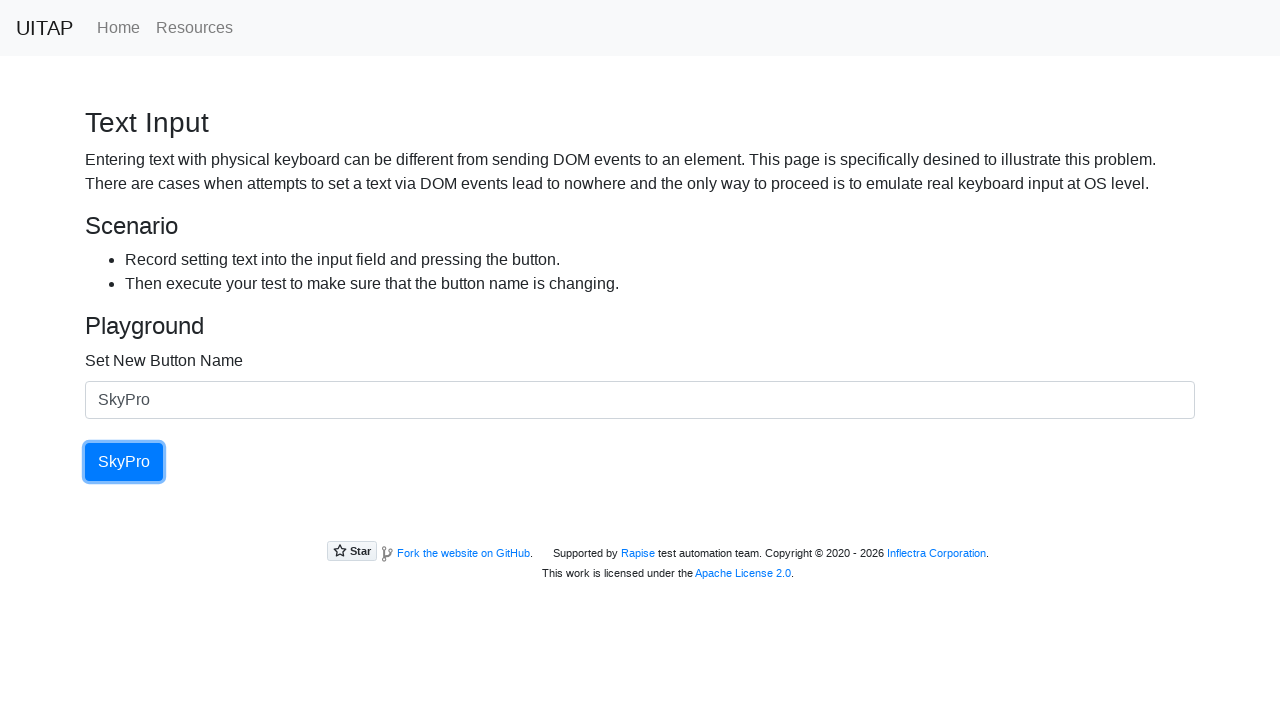

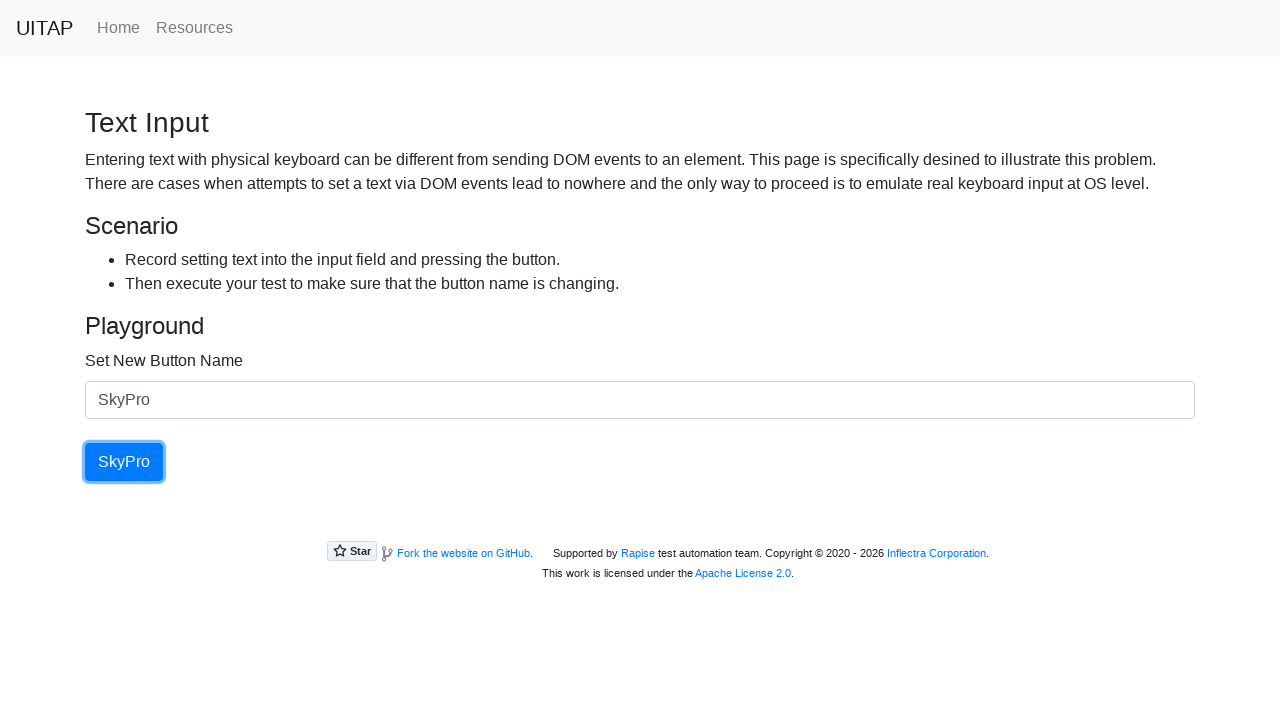